Tests the comment textarea functionality by entering a comment and verifying it was entered correctly

Starting URL: https://saucelabs.com/test/guinea-pig

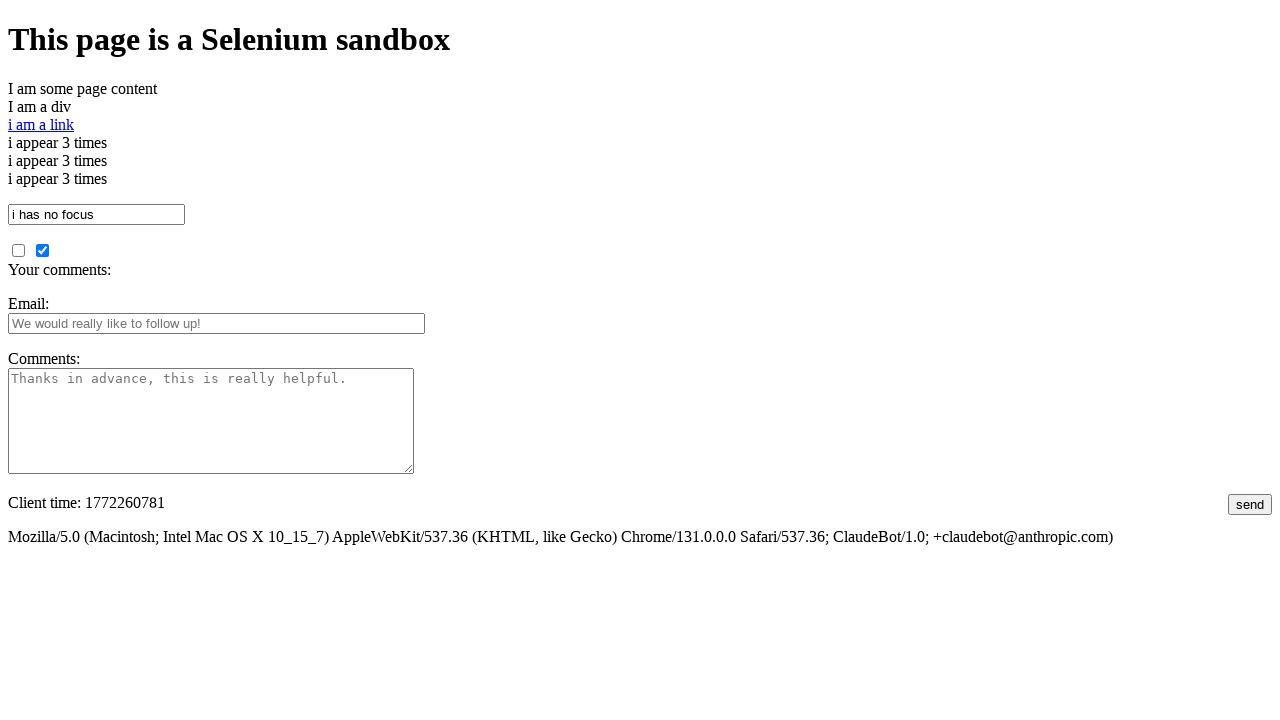

Filled comment textarea with unique UUID text on textarea#comments
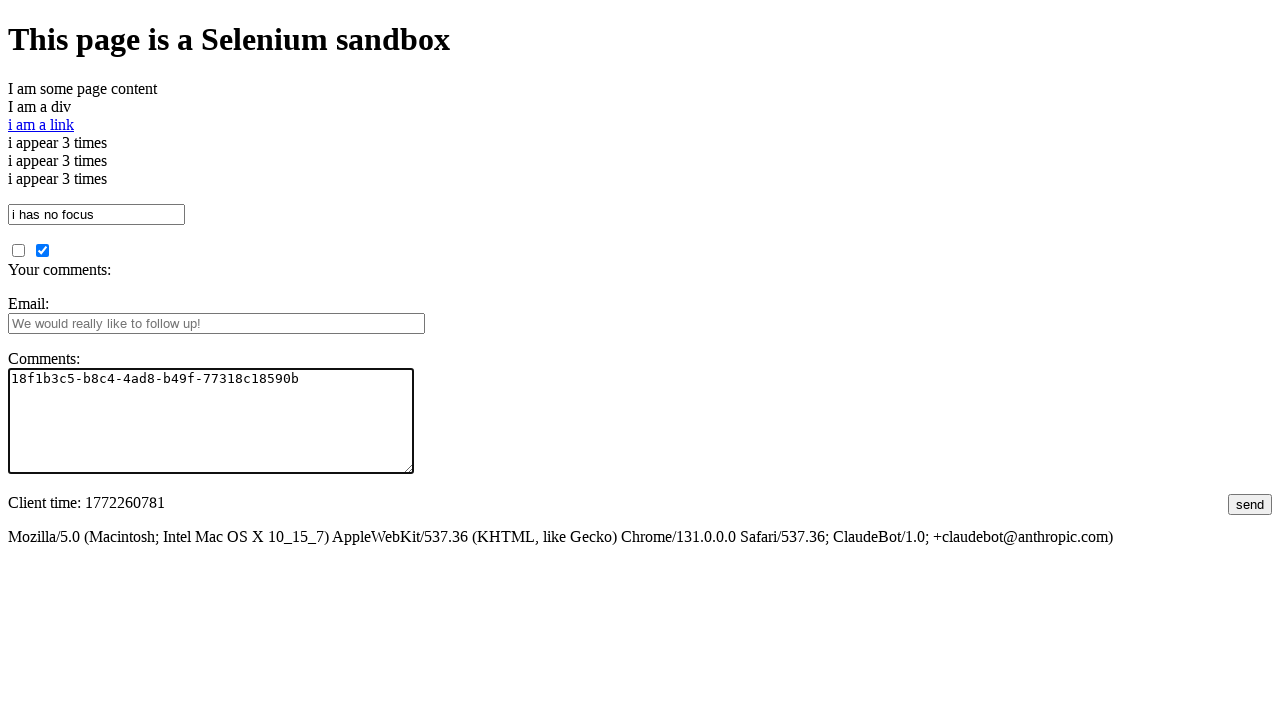

Retrieved comment textarea value
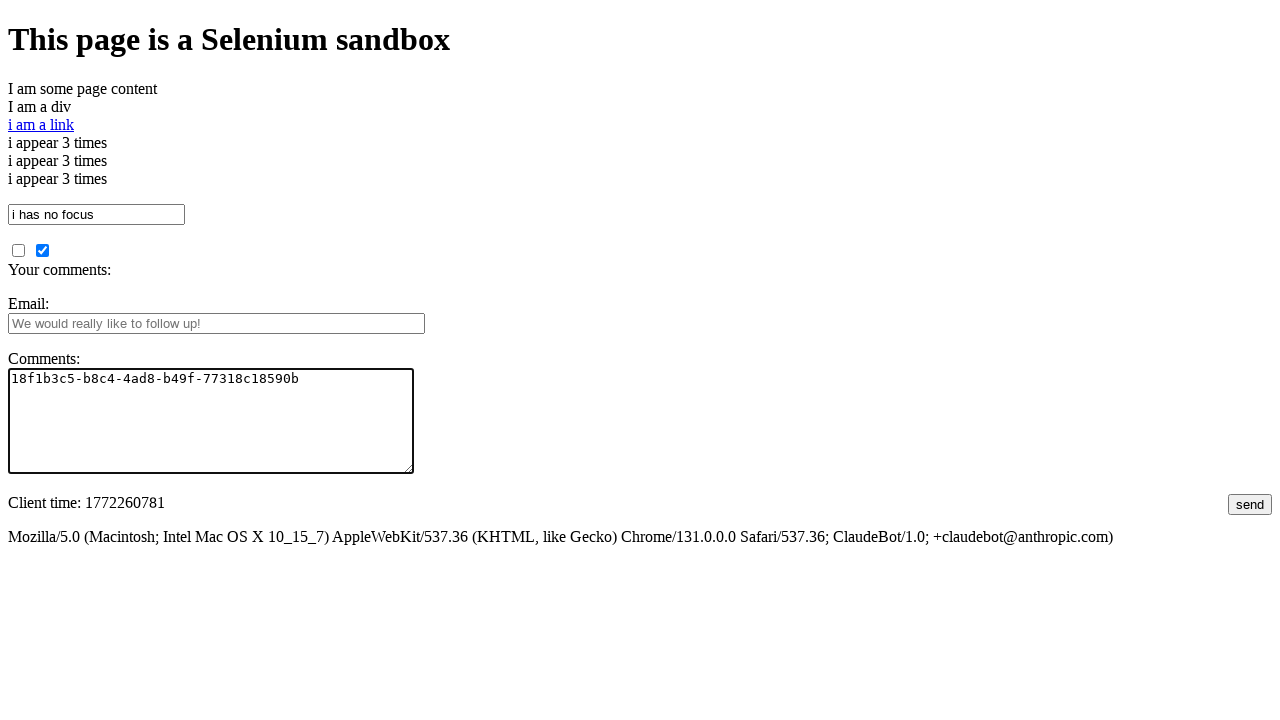

Verified entered comment matches the input text
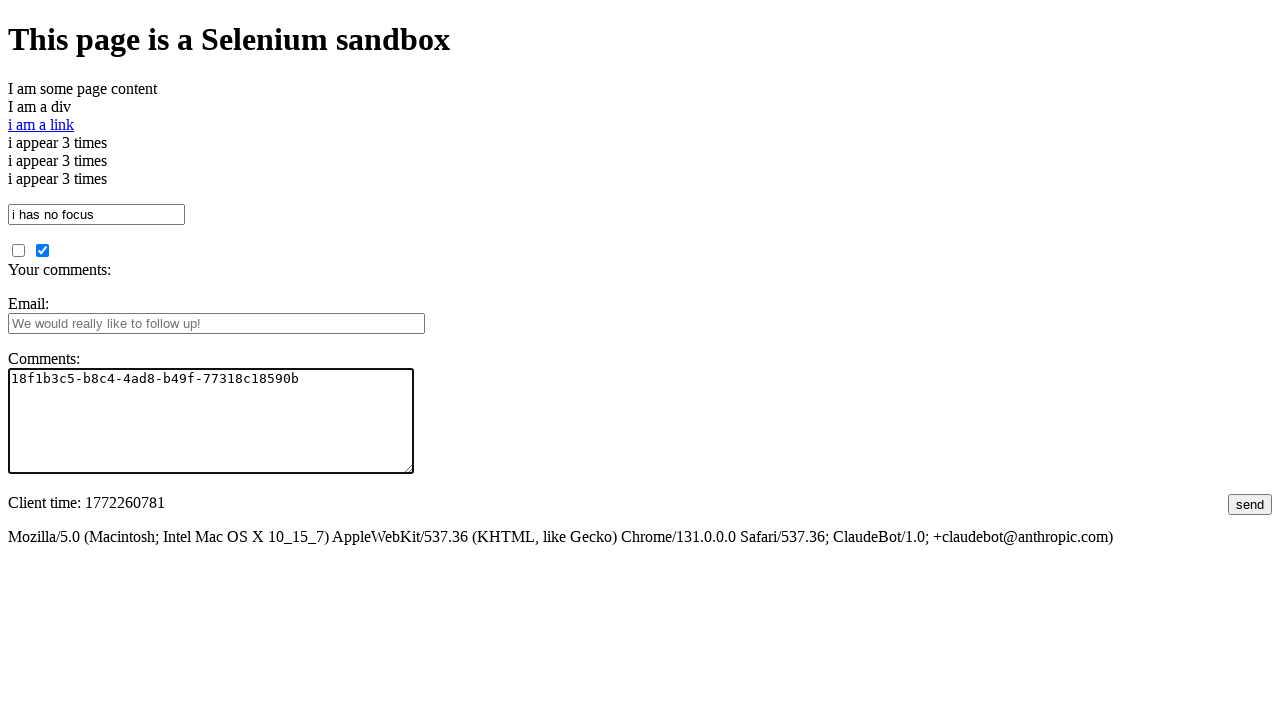

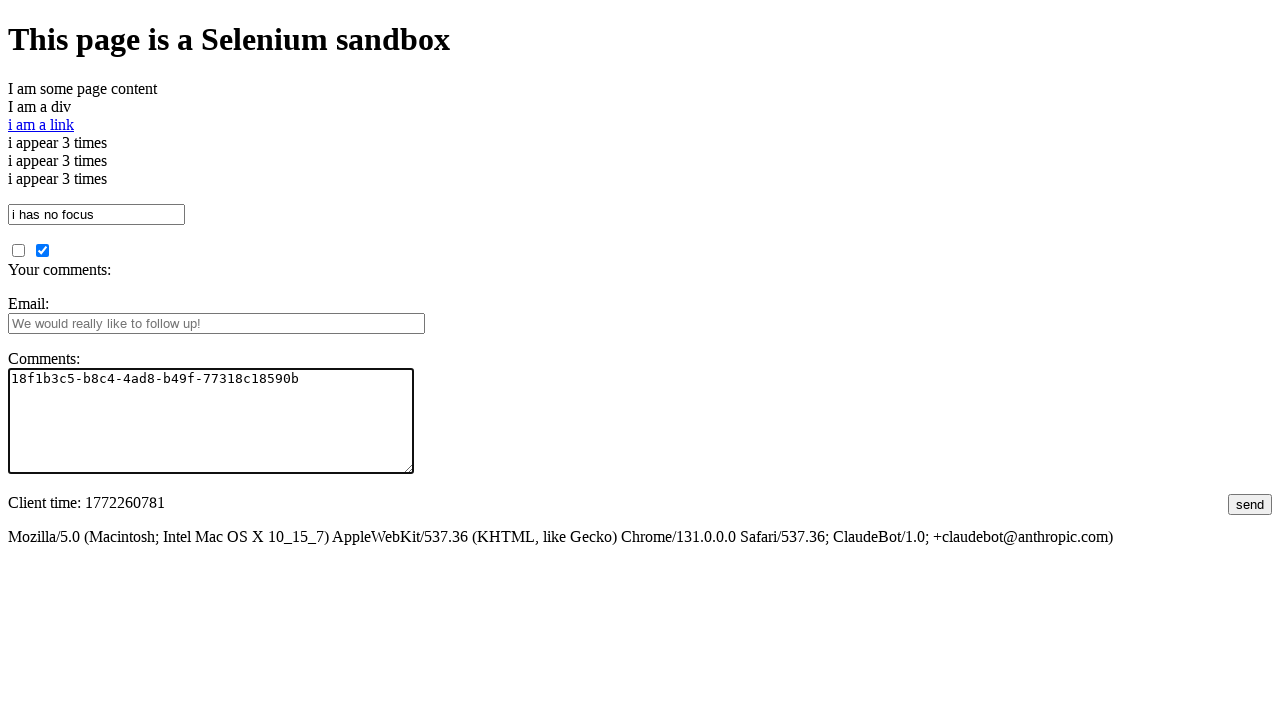